Tests browser-agnostic window switching by tracking window handles before and after clicking a link that opens a new window, then finding the new window by comparing the handle collections.

Starting URL: http://the-internet.herokuapp.com/windows

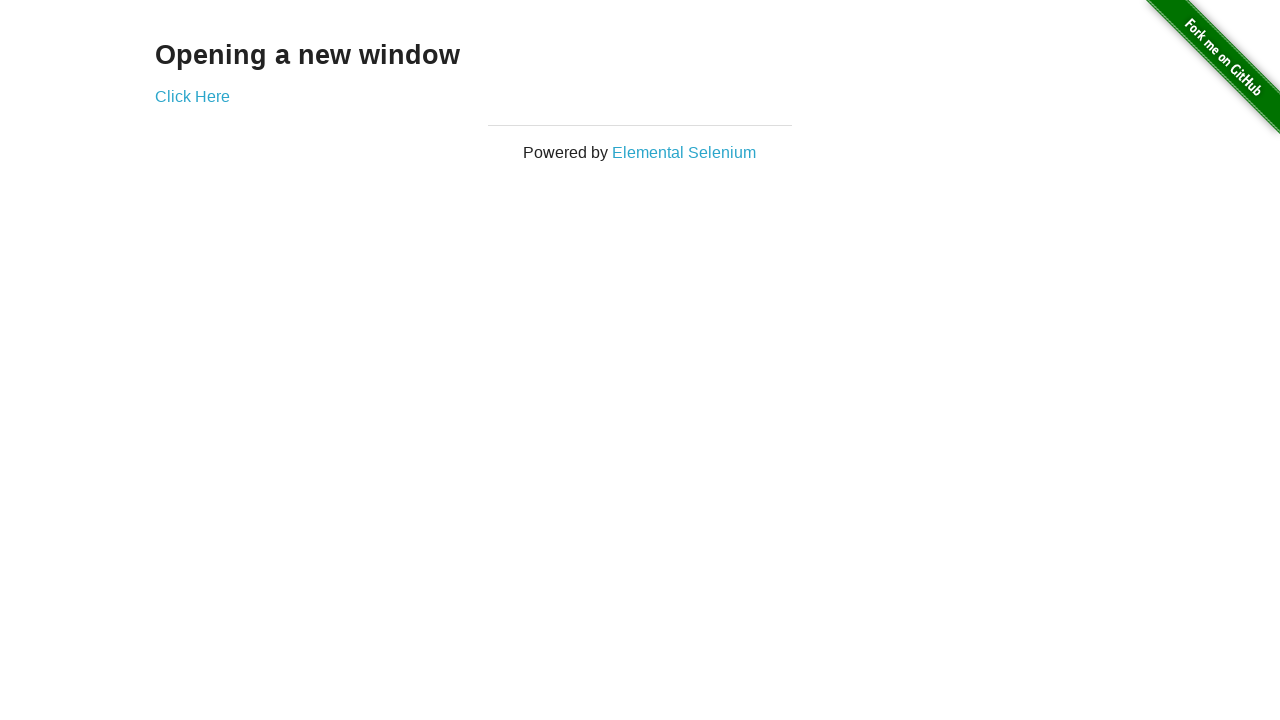

Stored initial page handles before window switch test
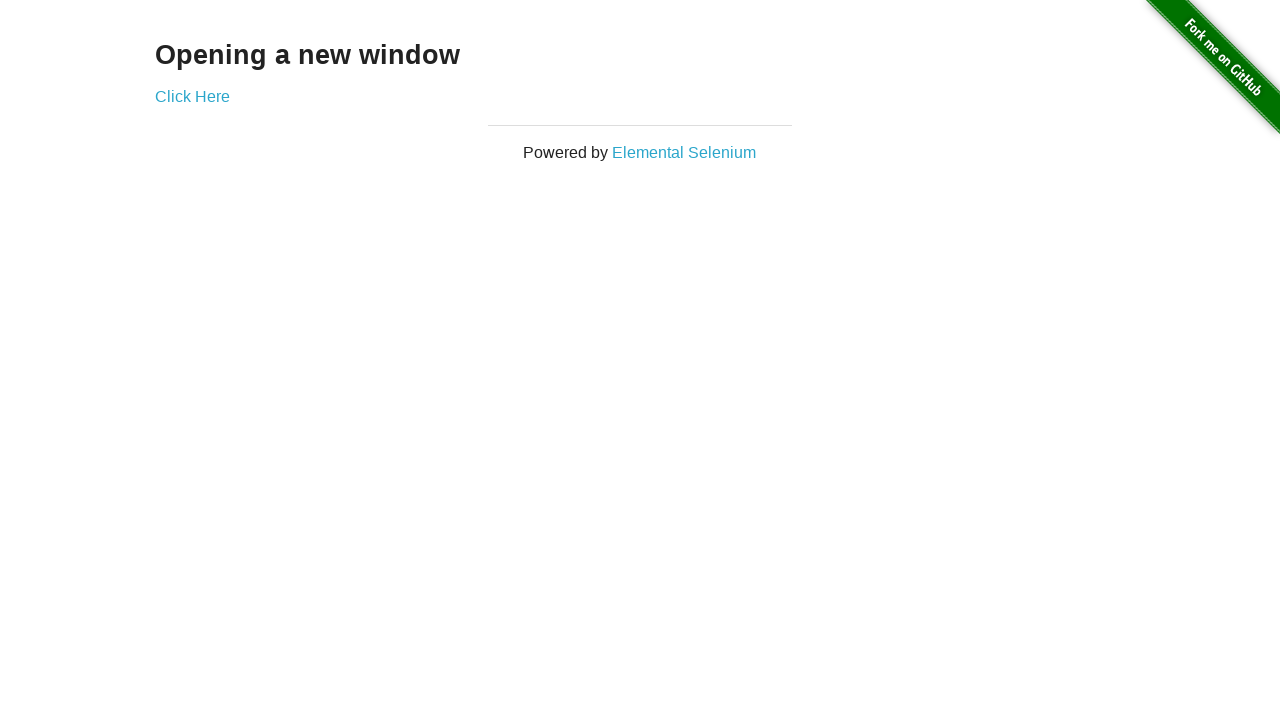

Clicked link to open new window at (192, 96) on .example a
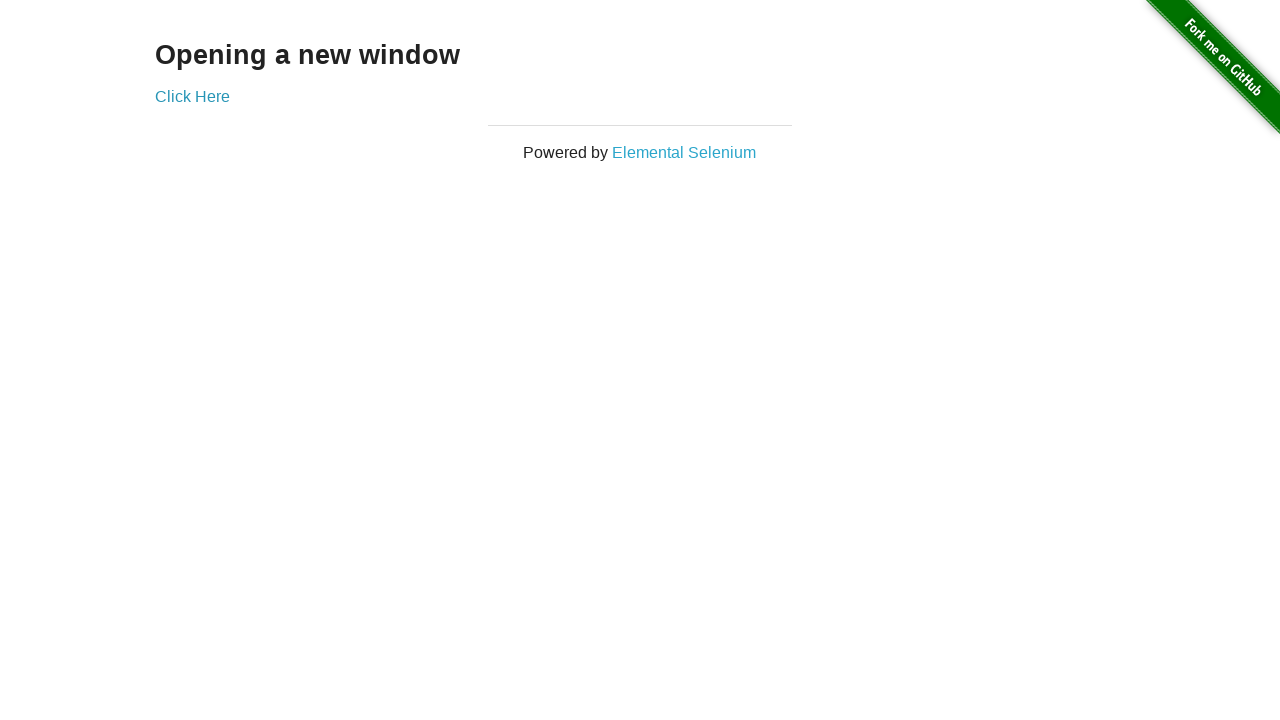

Waited for new window to open
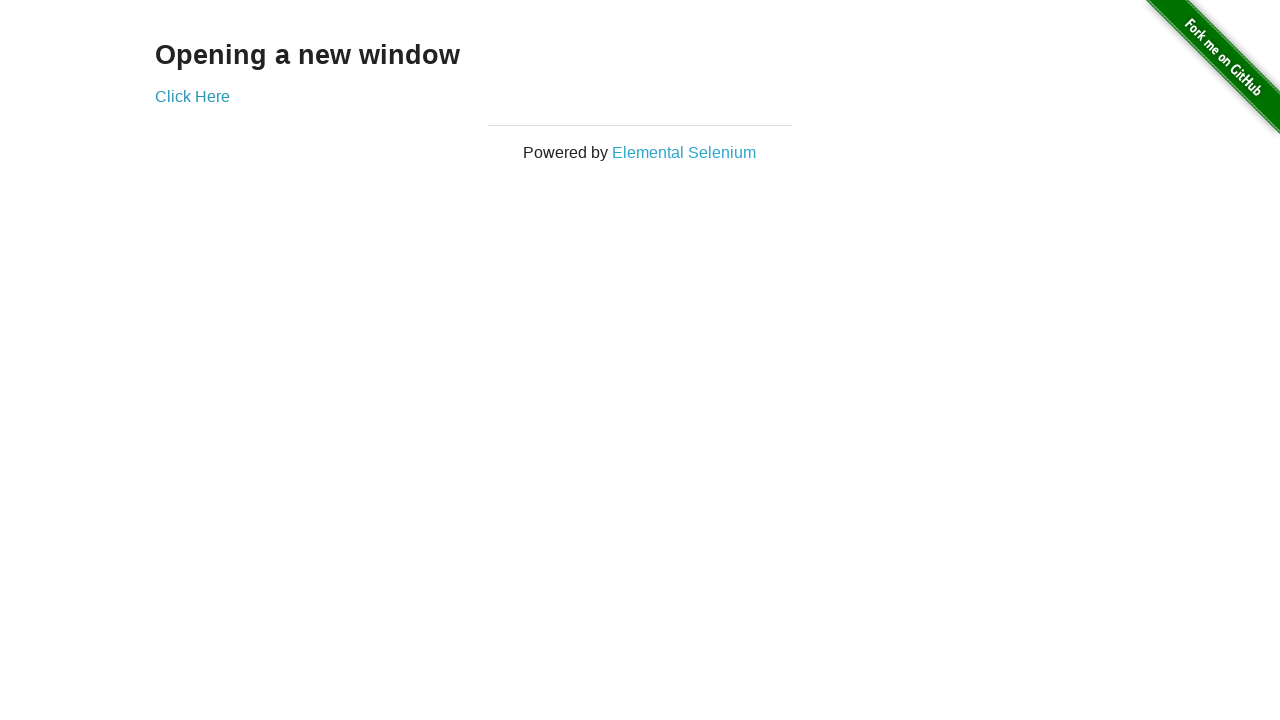

Retrieved all page handles after window opened
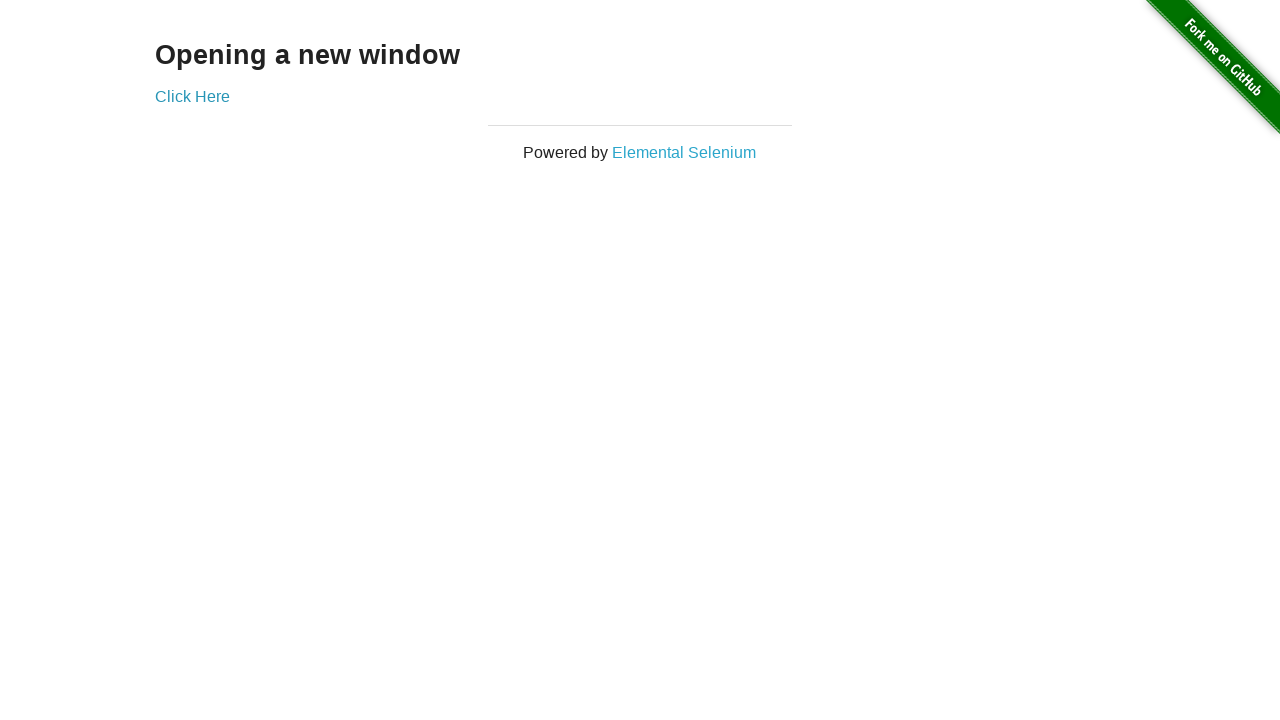

Identified new window by comparing page handles
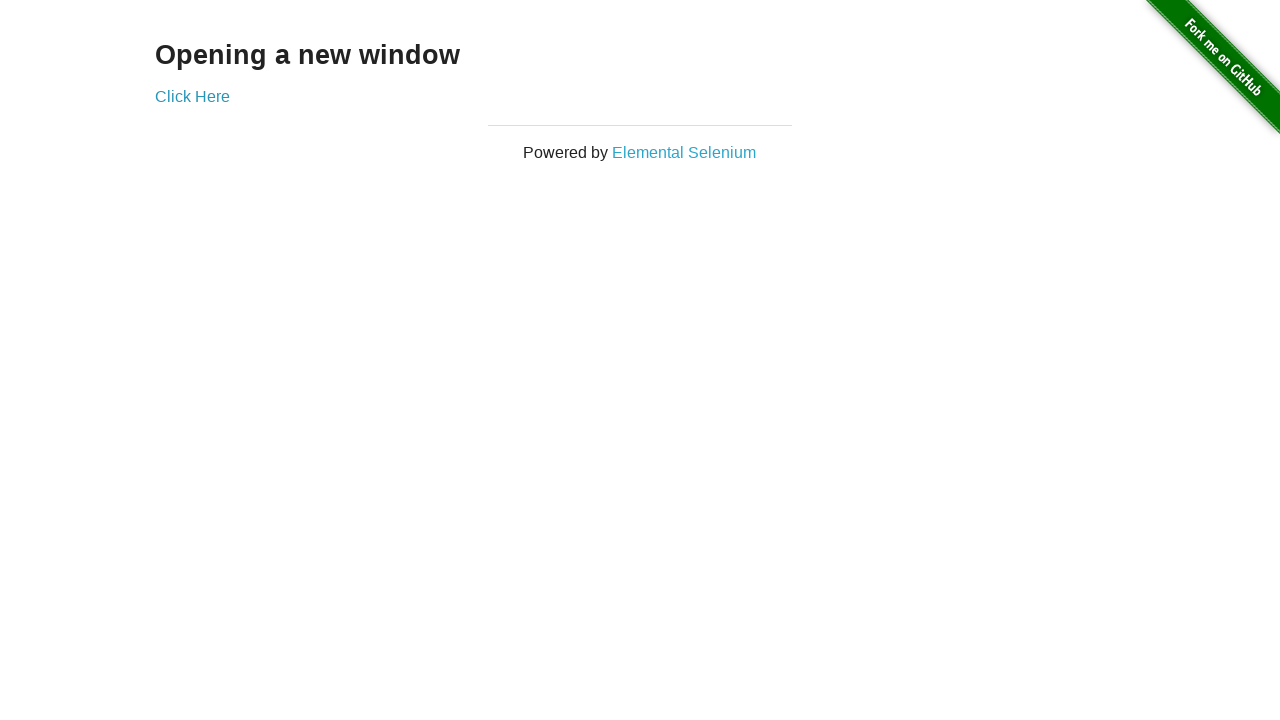

Switched to original window
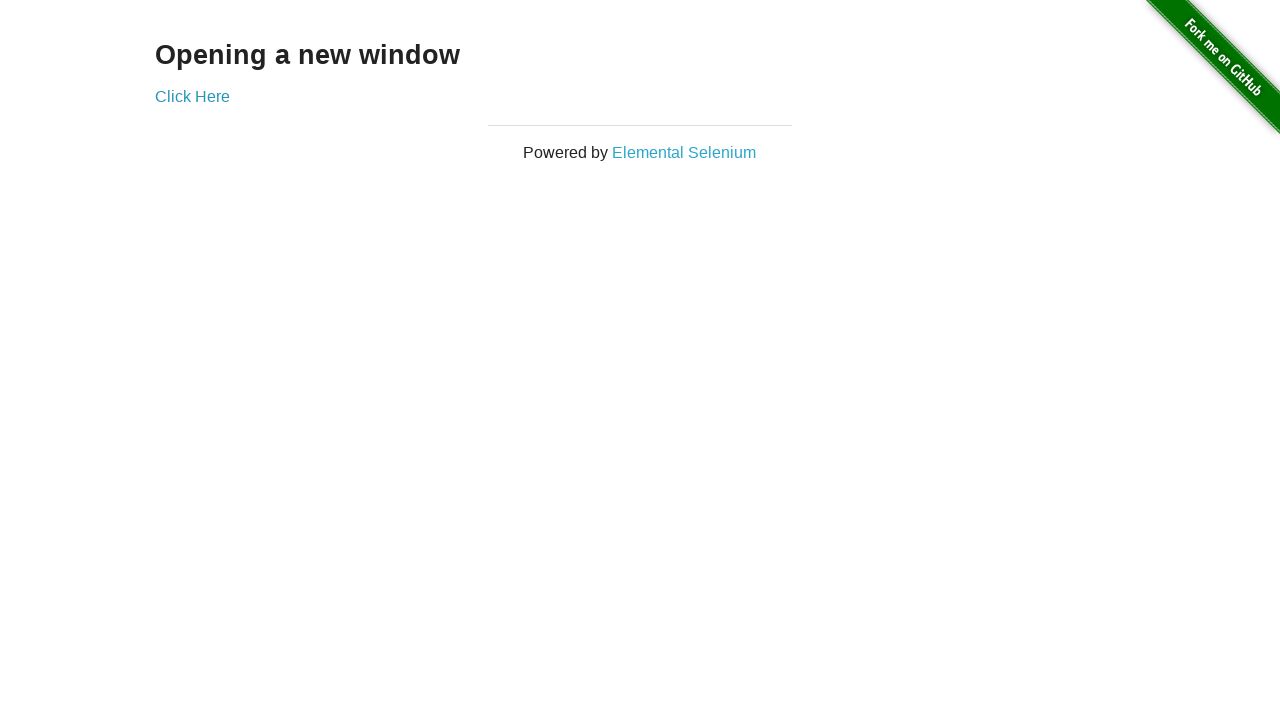

Verified original window title is not 'New Window'
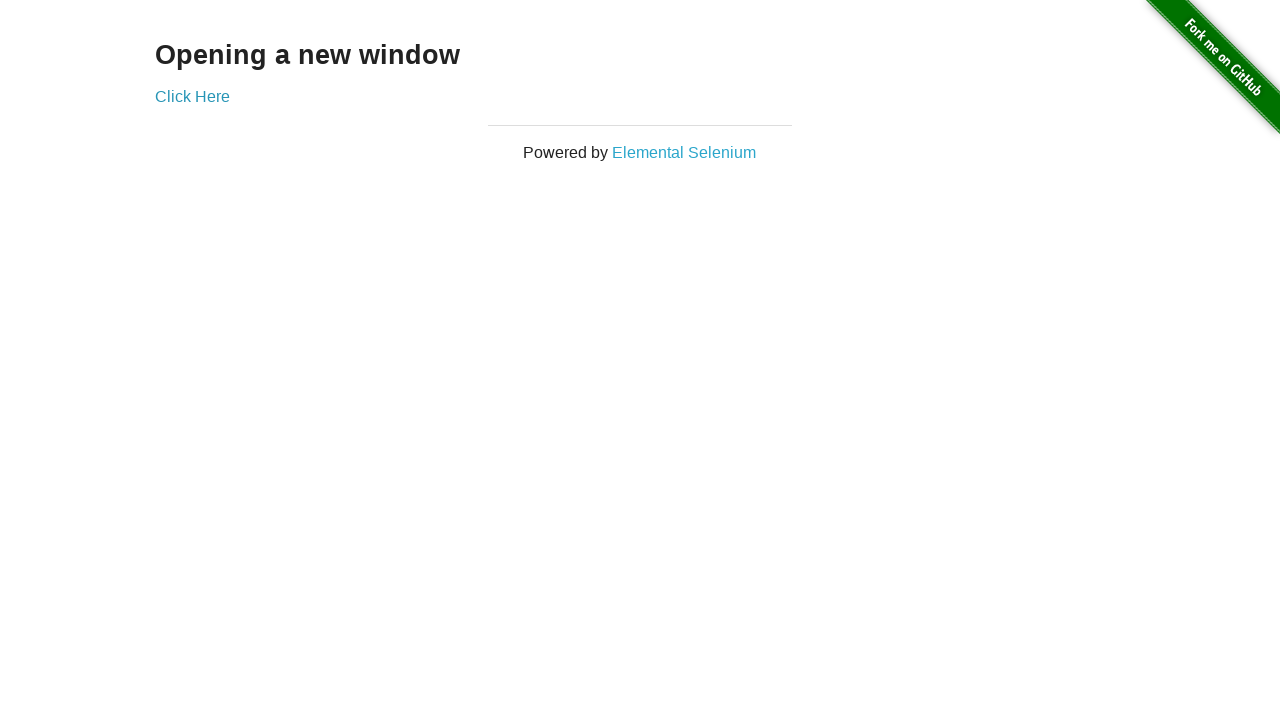

Switched to new window
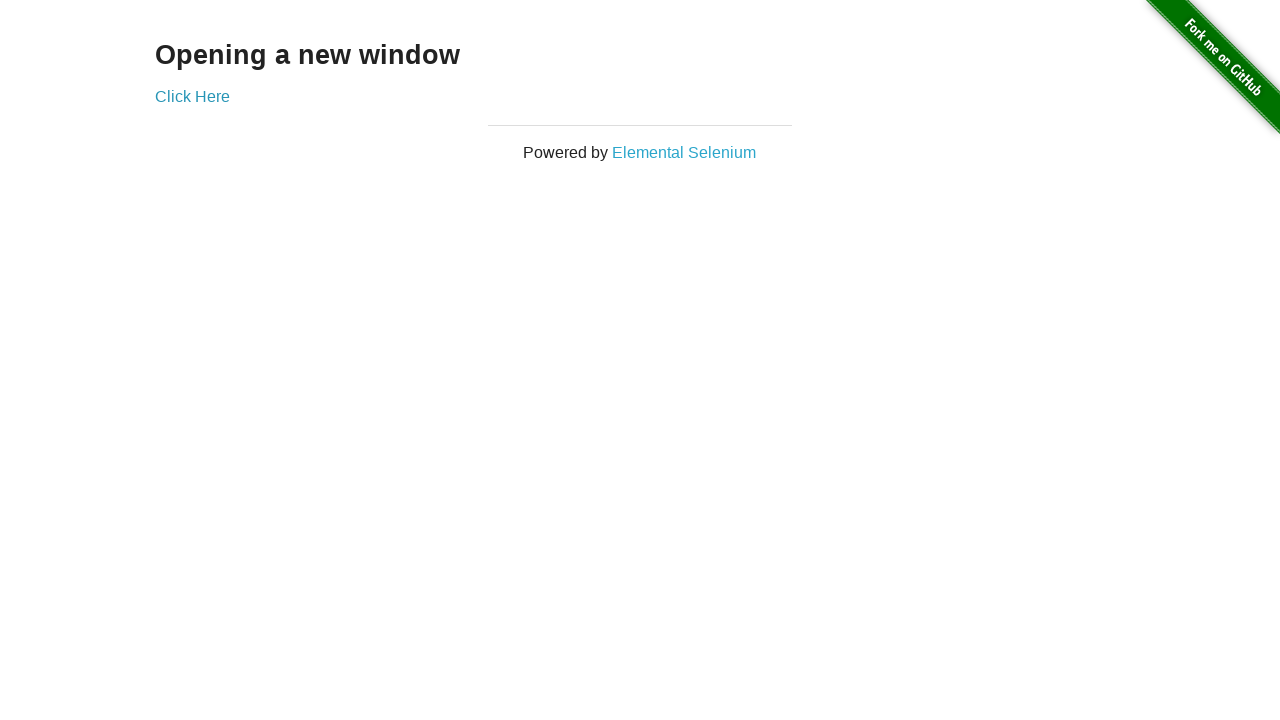

Waited for new window to fully load
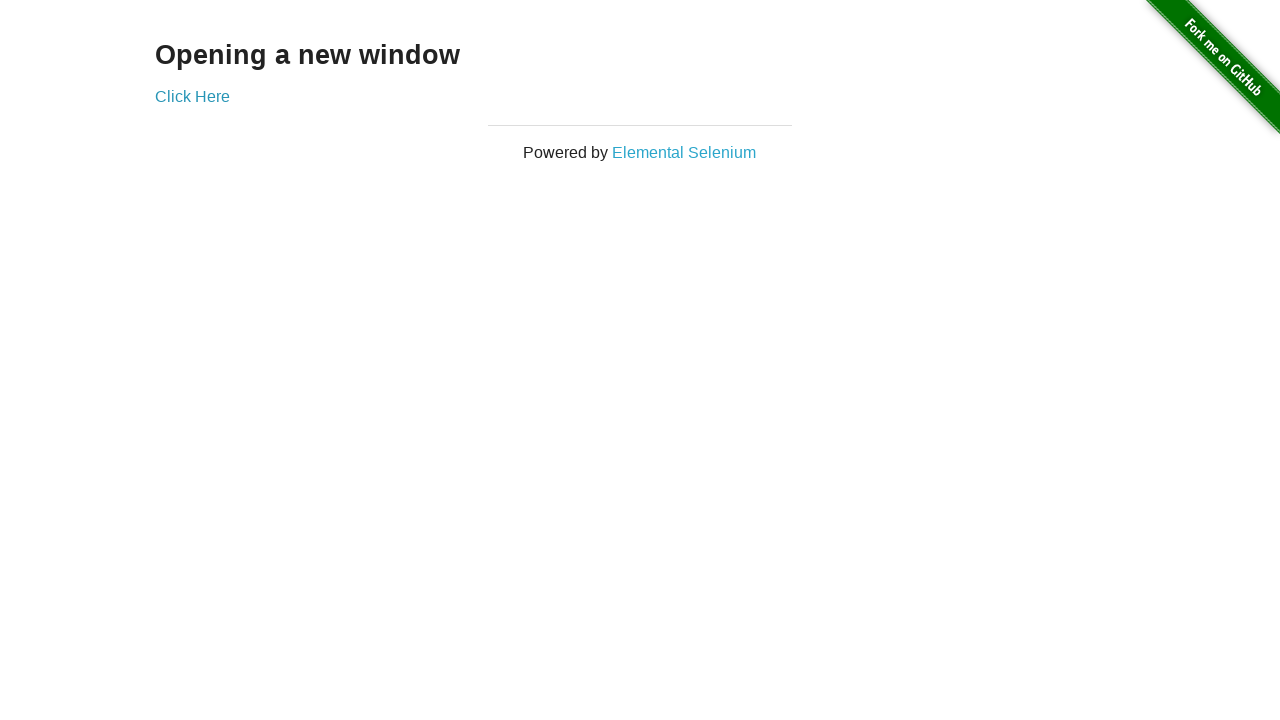

Verified new window title is 'New Window'
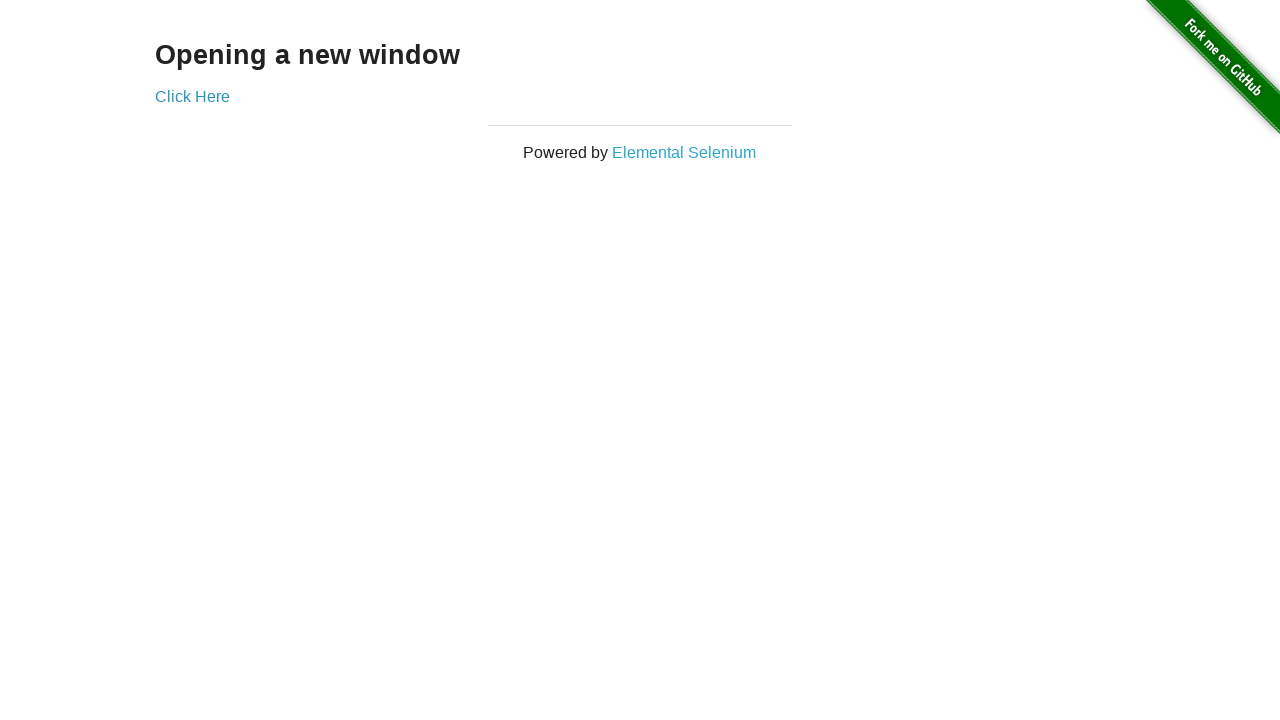

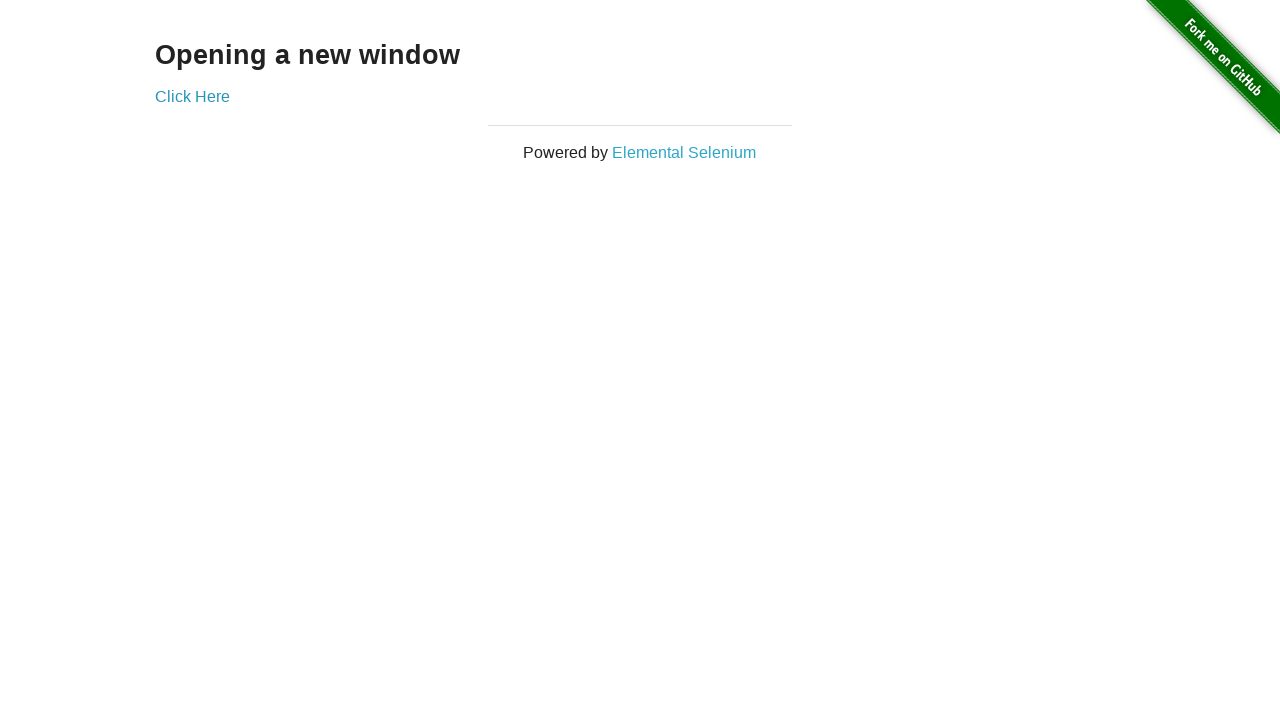